Navigates to pixelscan.net to check if bot detection is picking up the browser

Starting URL: https://pixelscan.net/

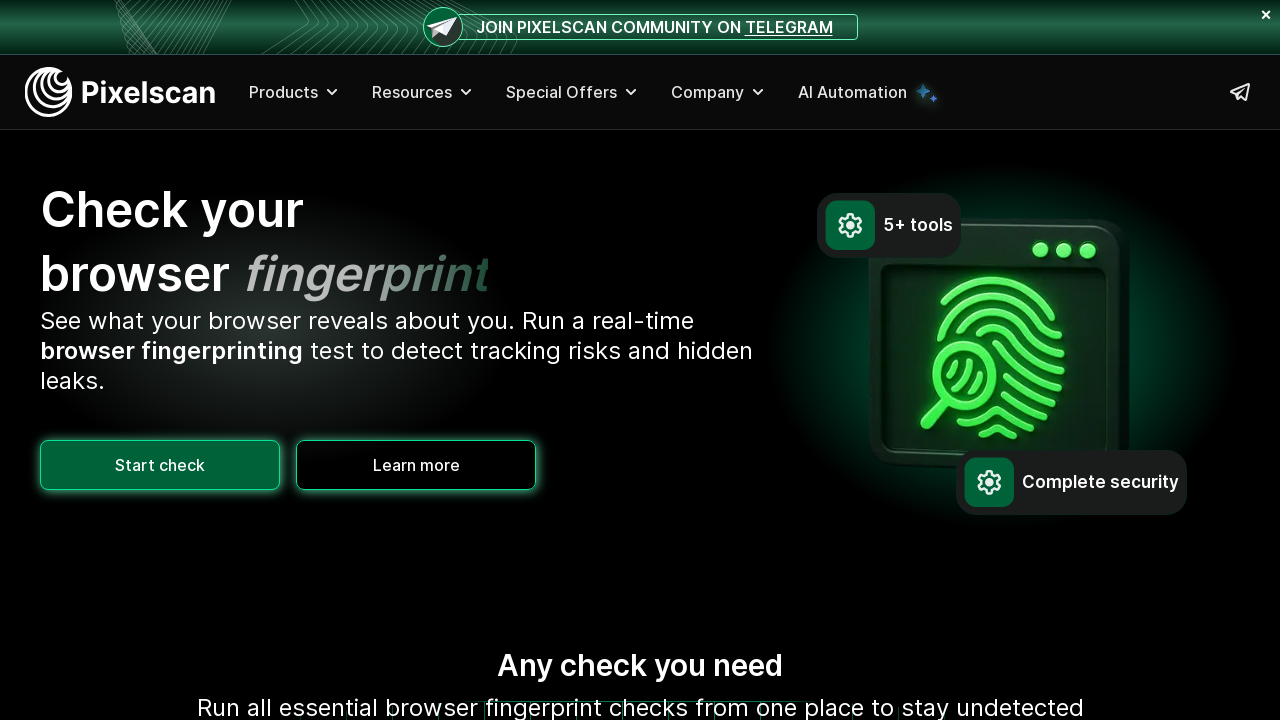

Waited for pixelscan.net page to fully load with networkidle state
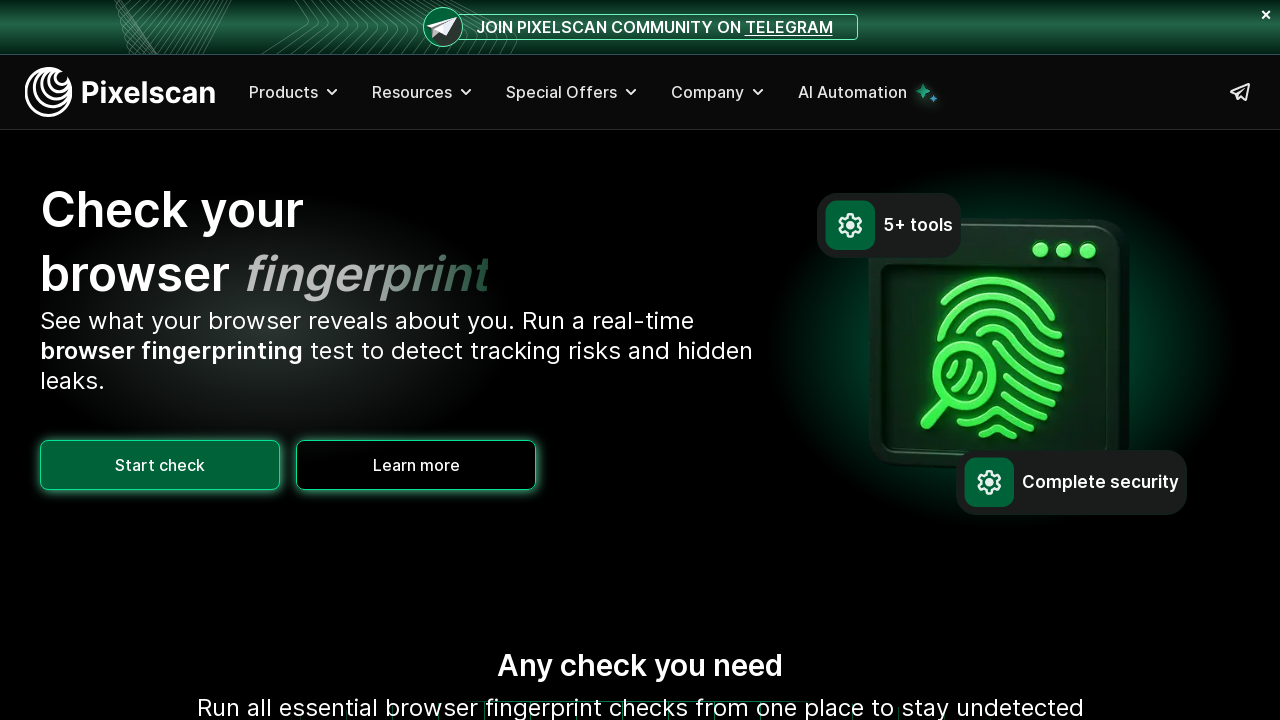

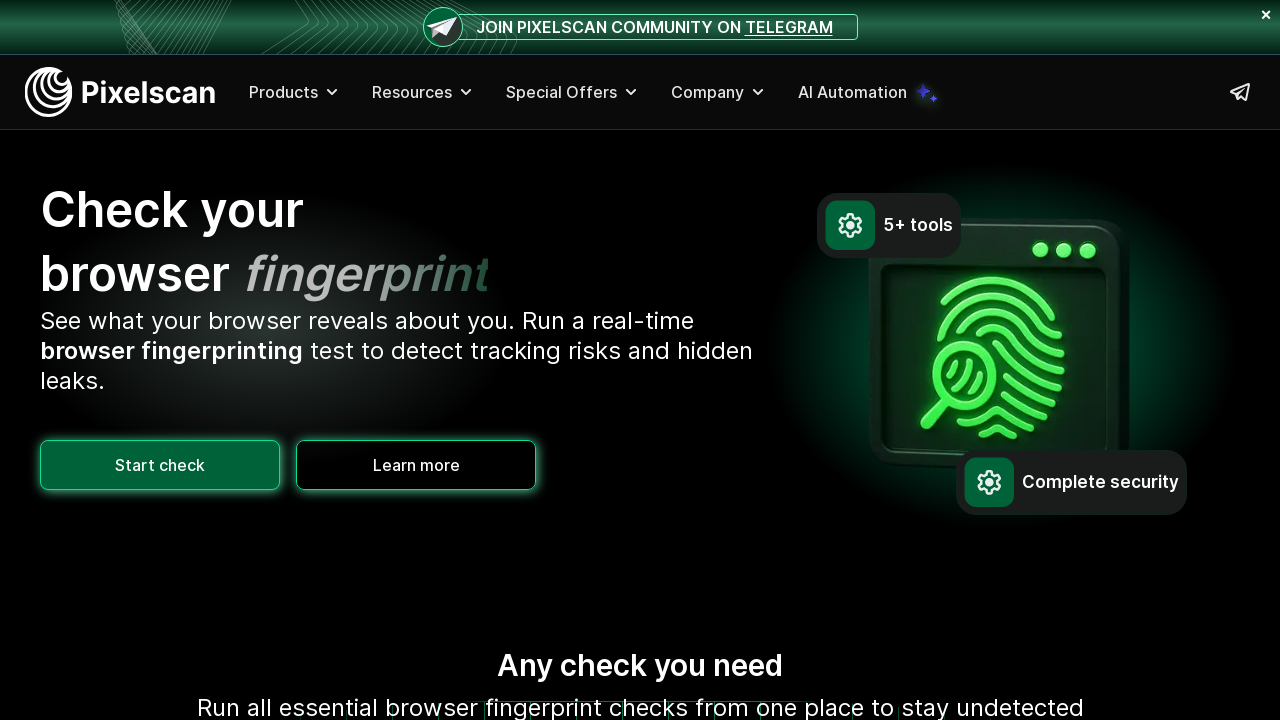